Tests the datepicker by directly entering a date value into the input field and verifying the field accepts the formatted date.

Starting URL: https://testautomationpractice.blogspot.com/

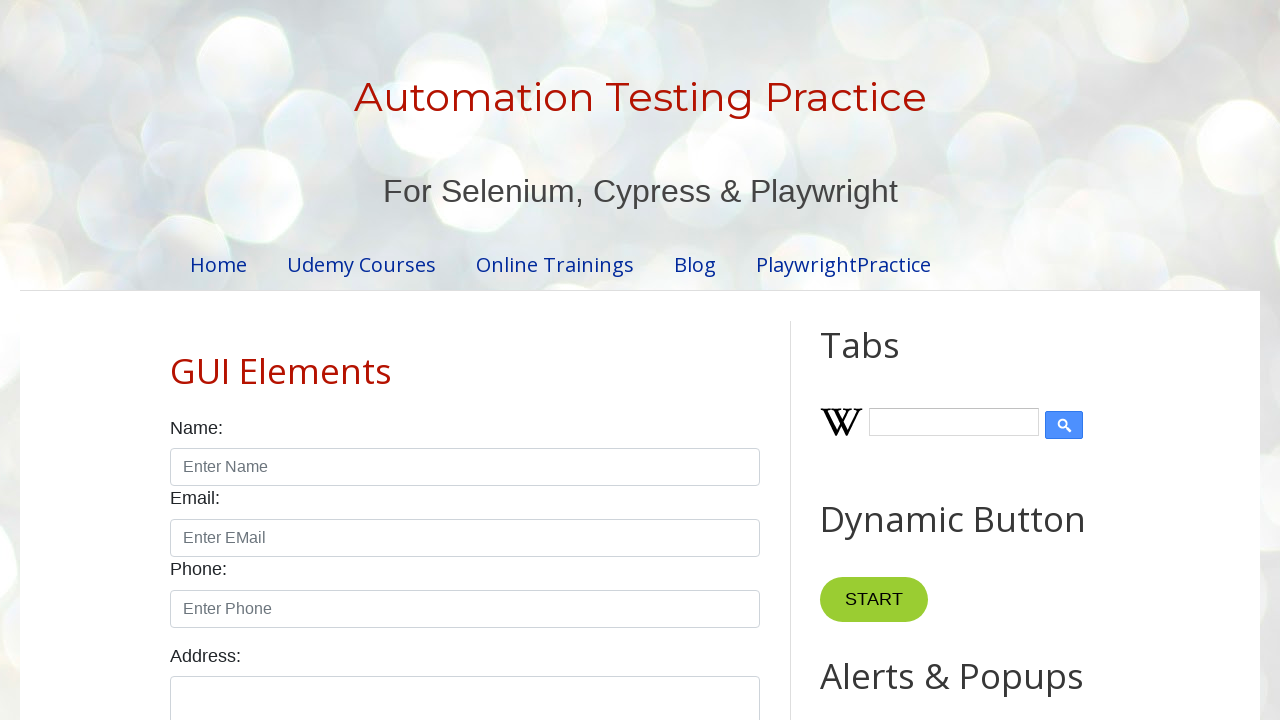

Navigated to test automation practice website
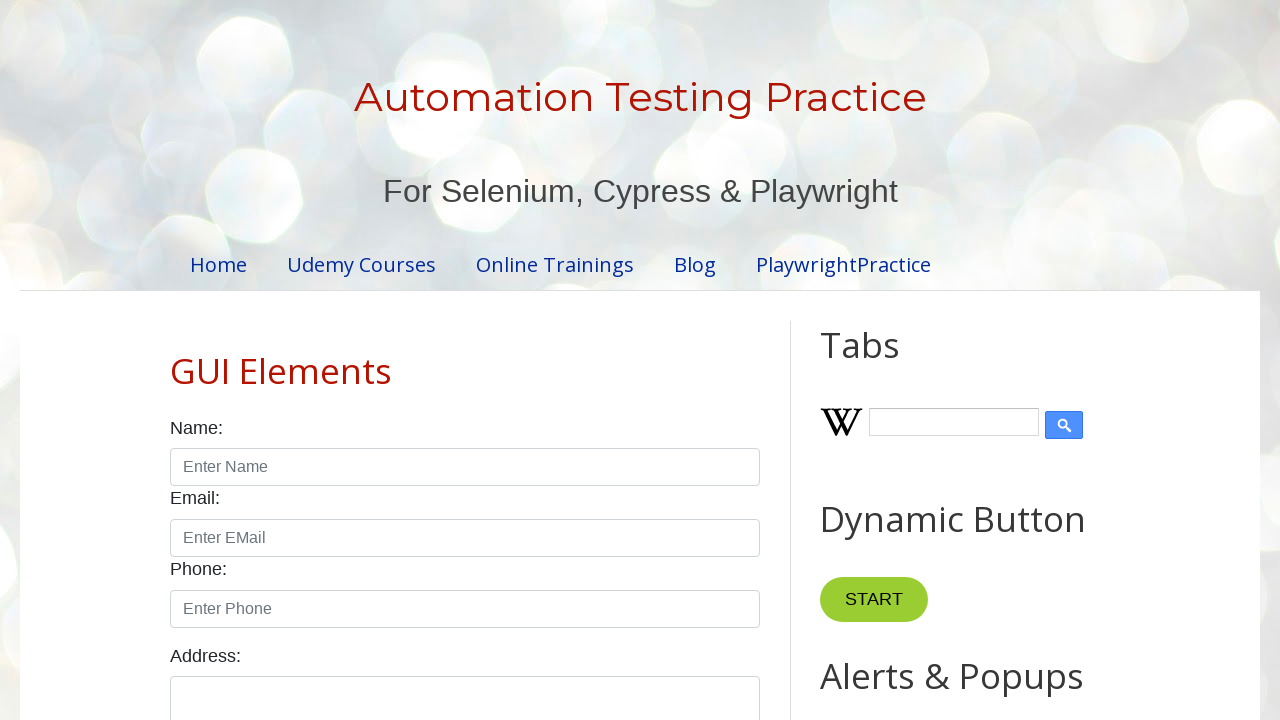

Filled datepicker input field with date '08/31/2025' on #datepicker
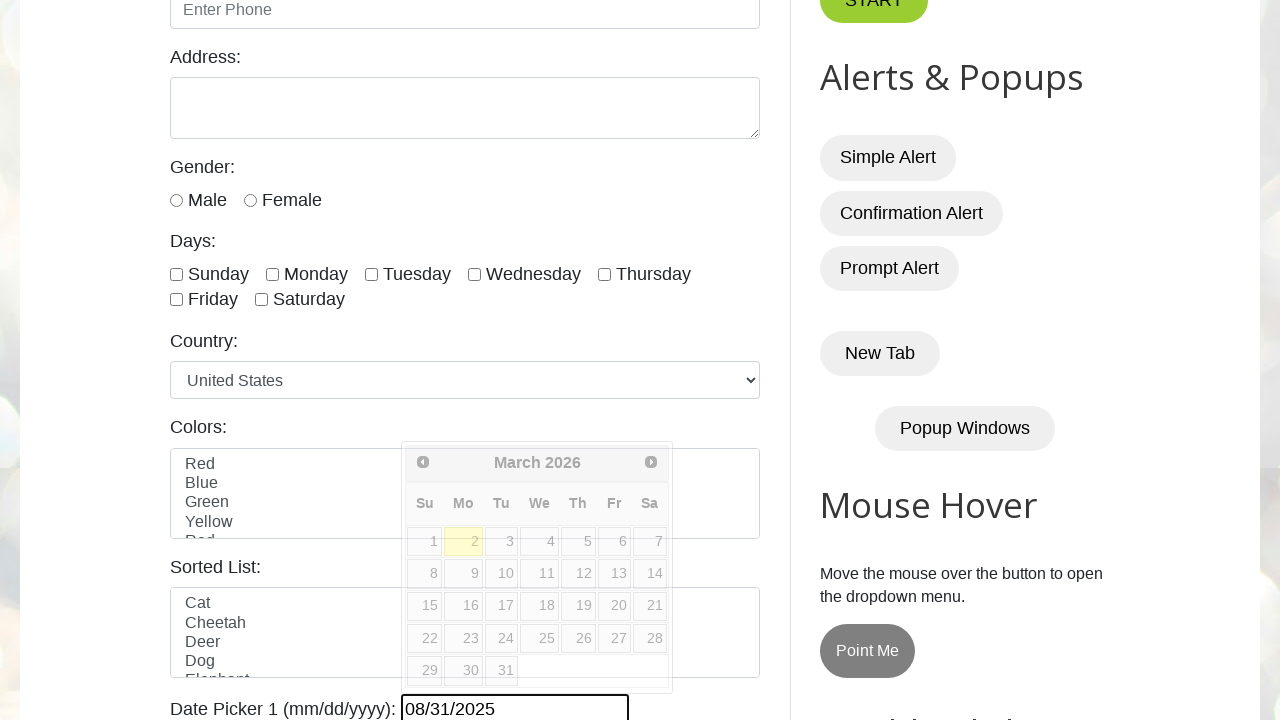

Waited 1000ms for date to be processed
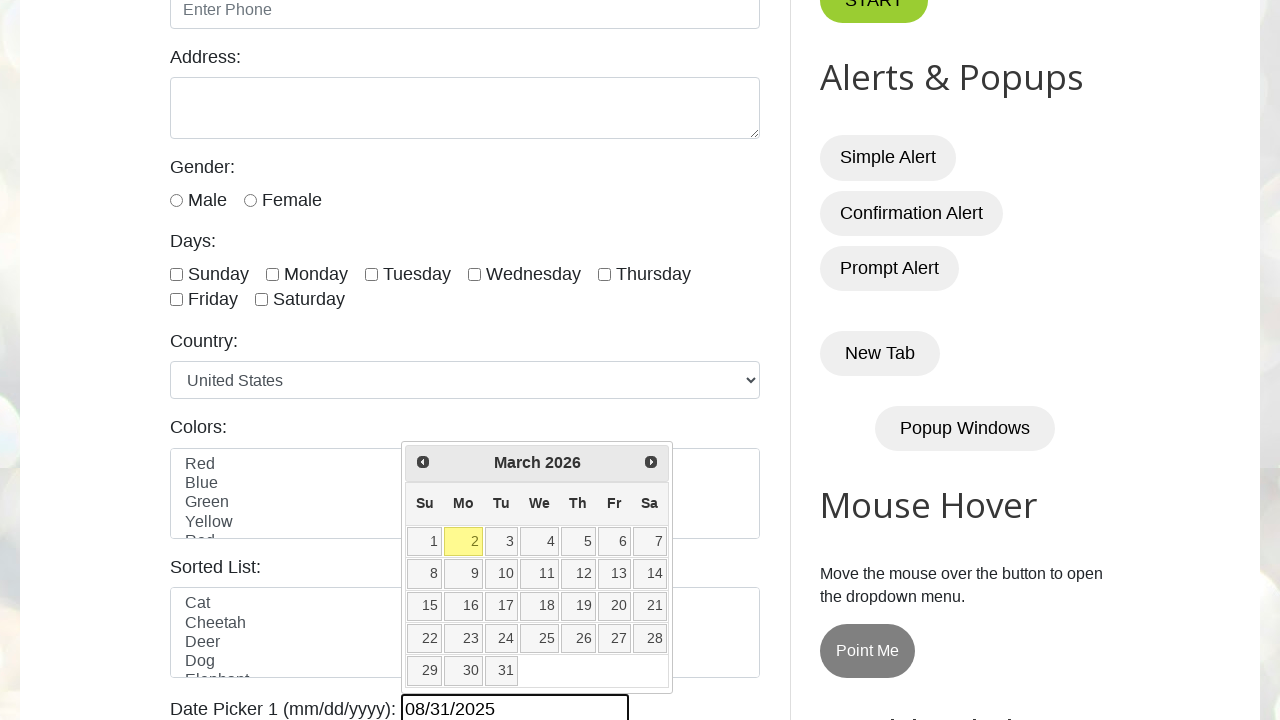

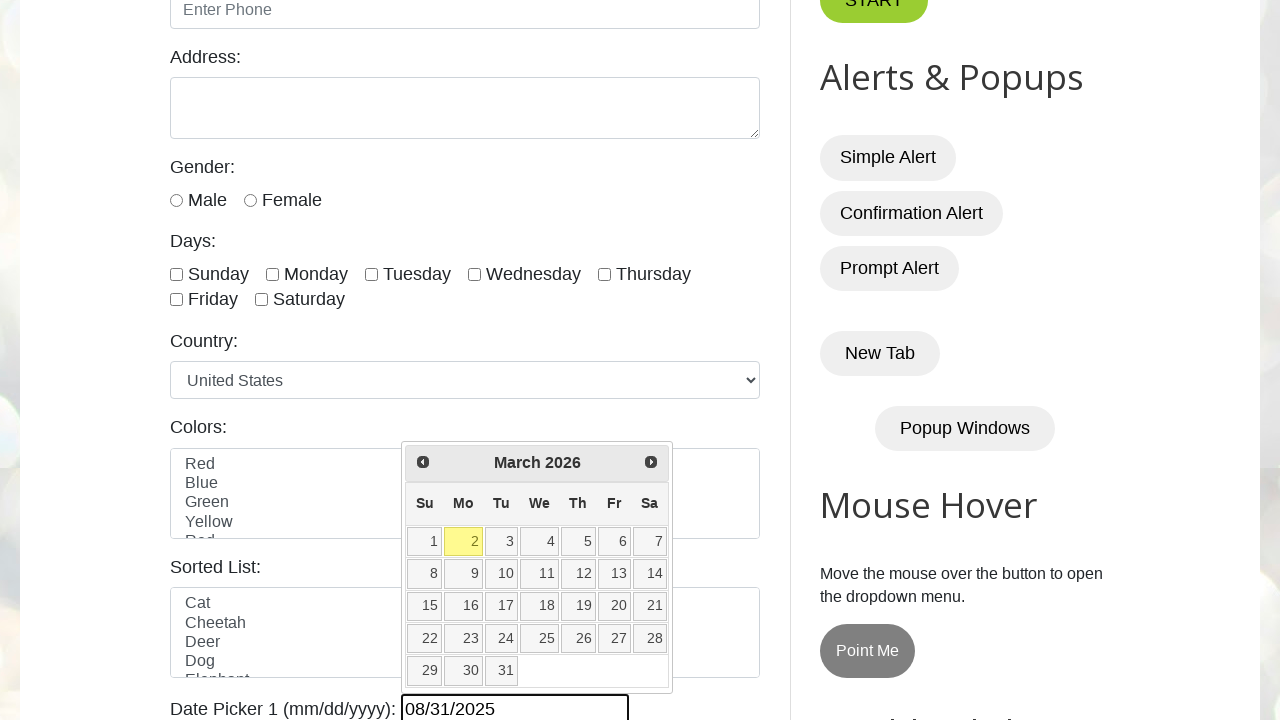